Tests login form validation with empty username field, expecting required field error

Starting URL: https://www.saucedemo.com/

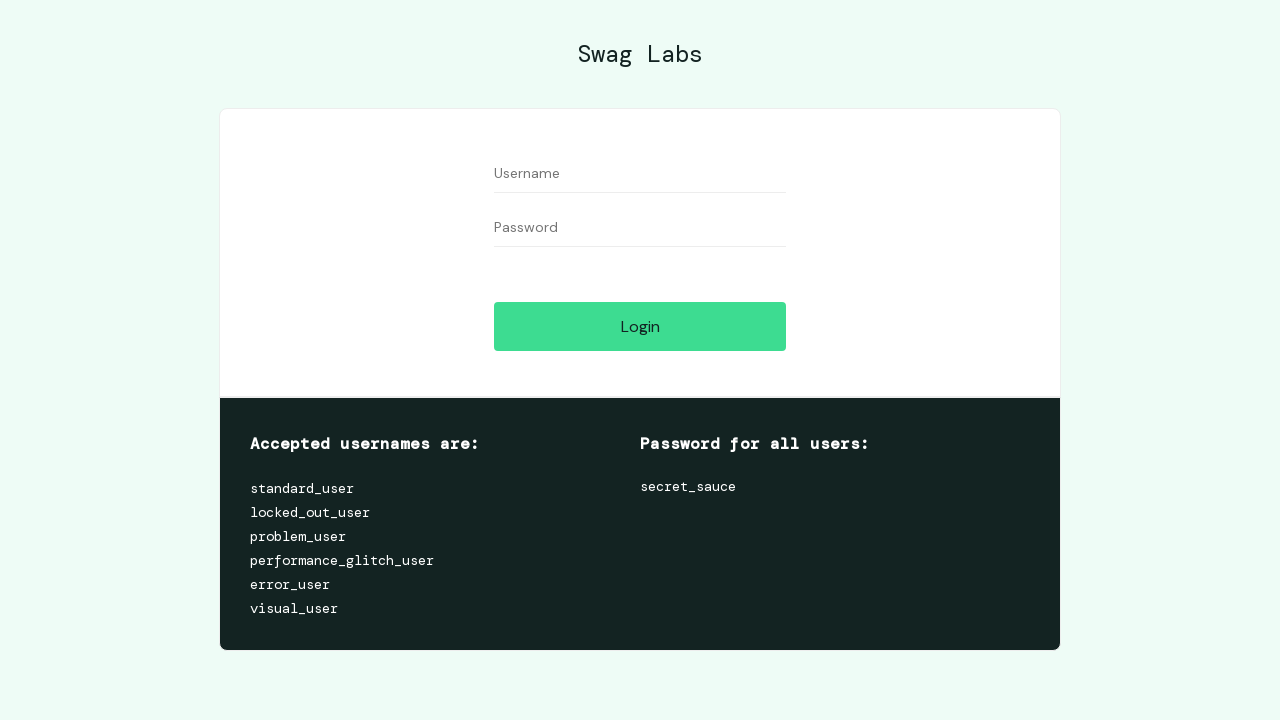

Left username field empty on //input[@id='user-name']
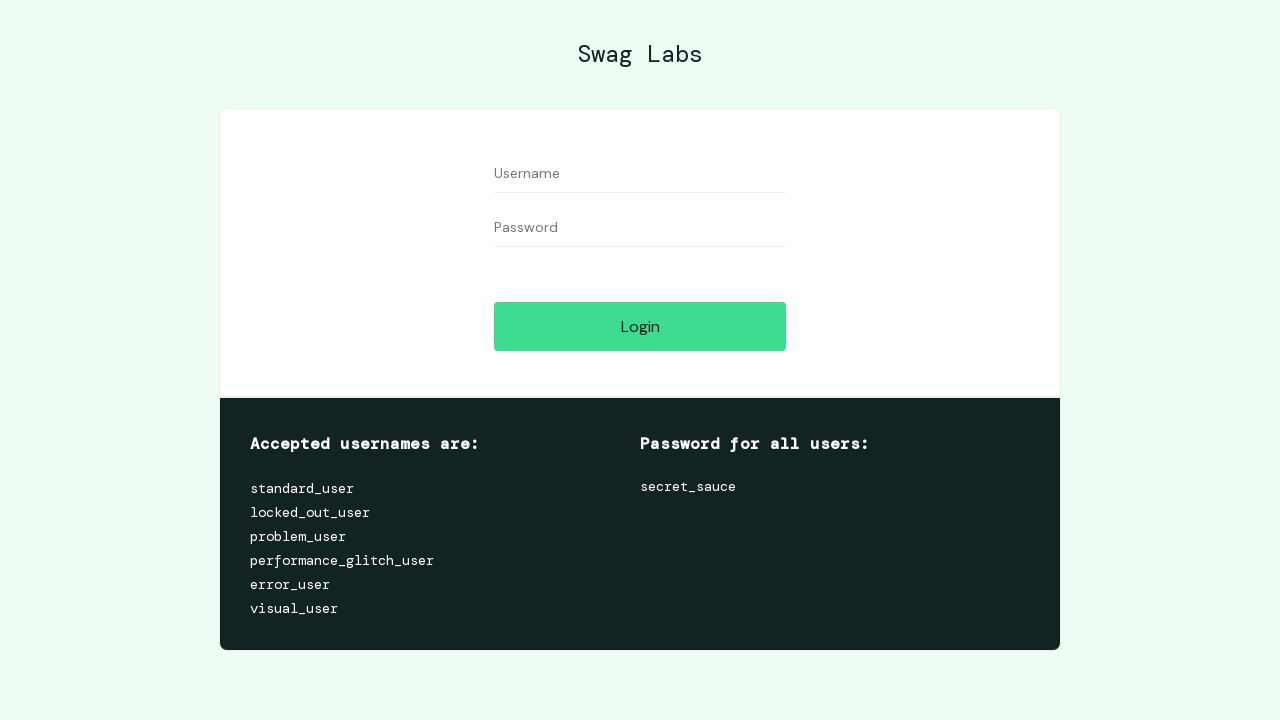

Filled password field with 'secret_sauce' on //input[@id='password']
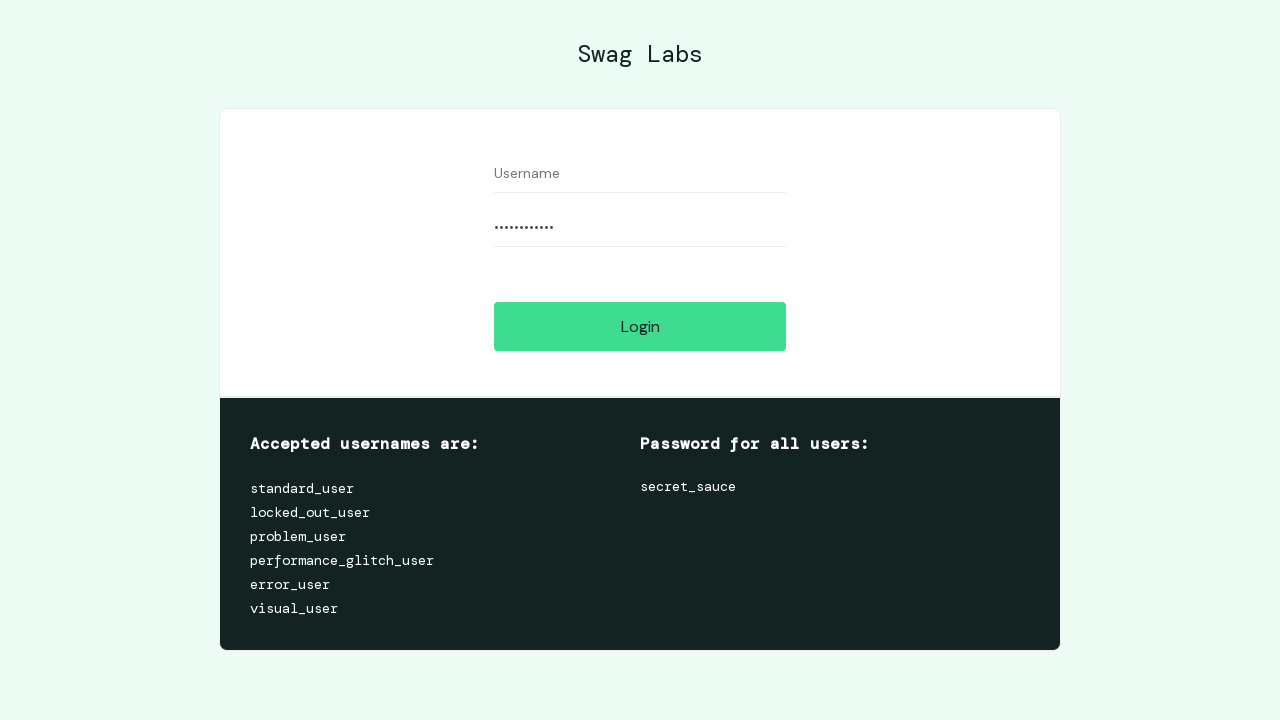

Clicked login button at (640, 326) on xpath=//input[@id='login-button']
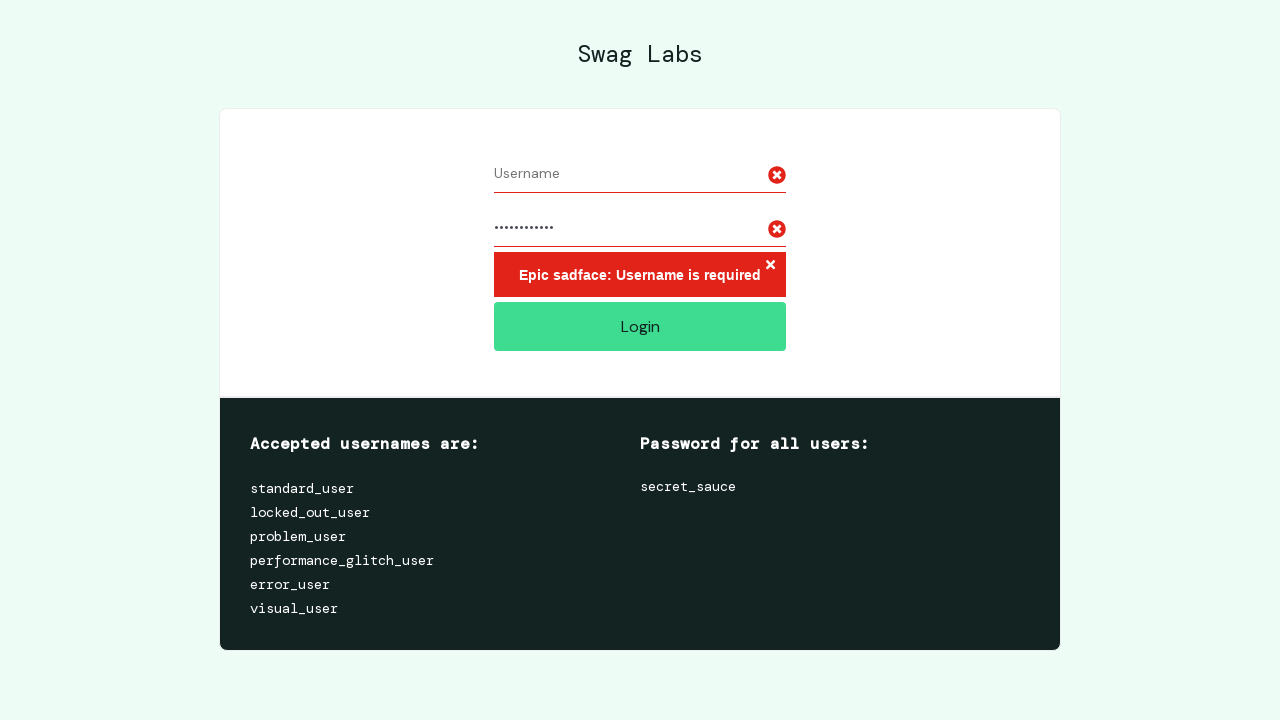

Located error message element
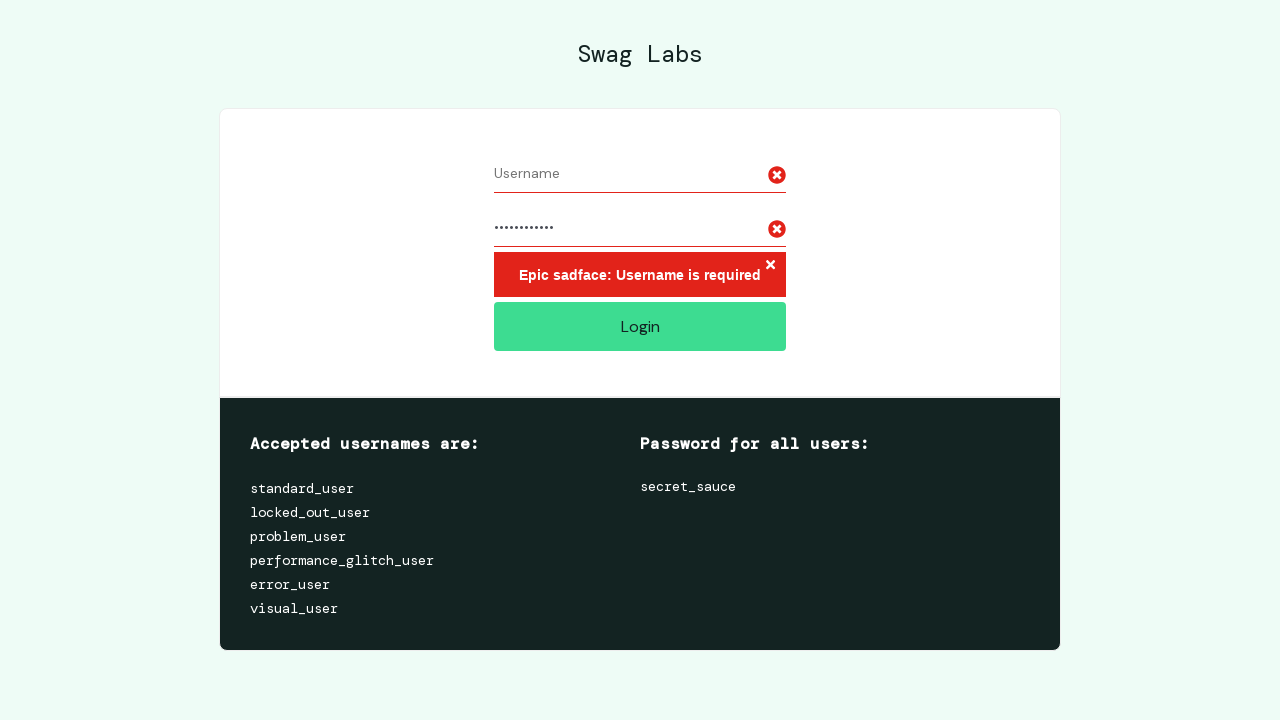

Verified error message displays 'Epic sadface: Username is required'
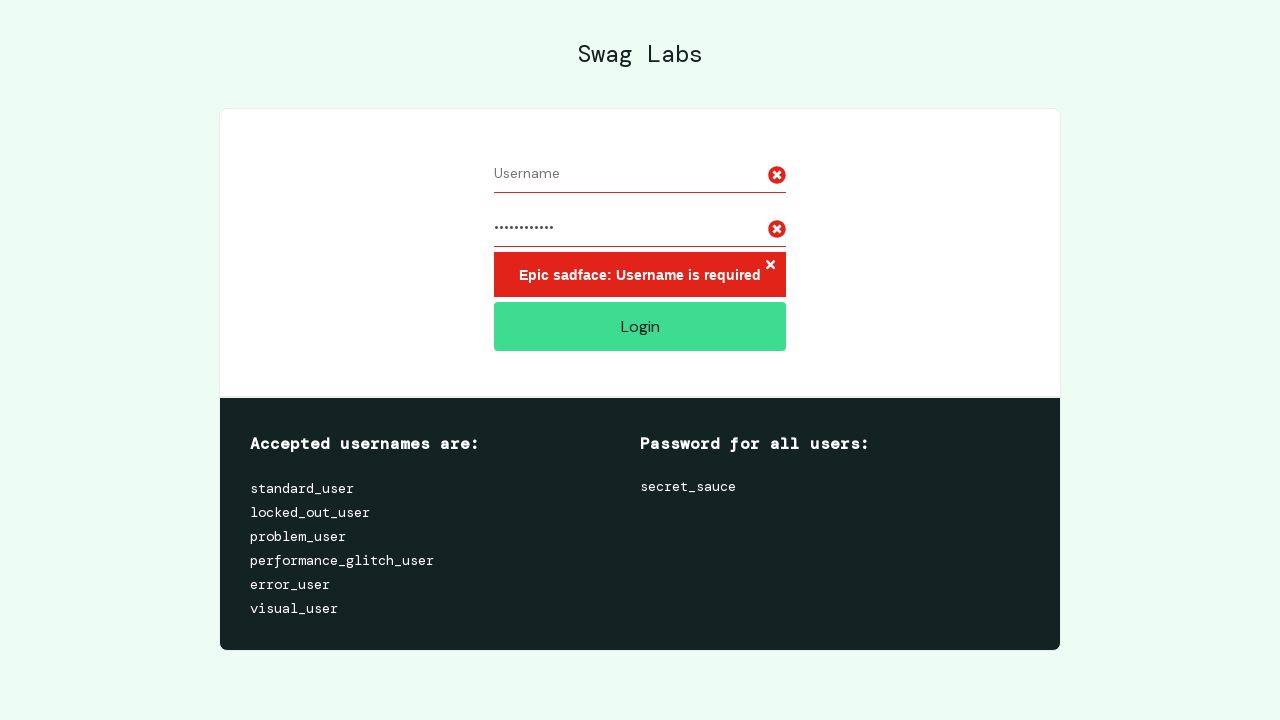

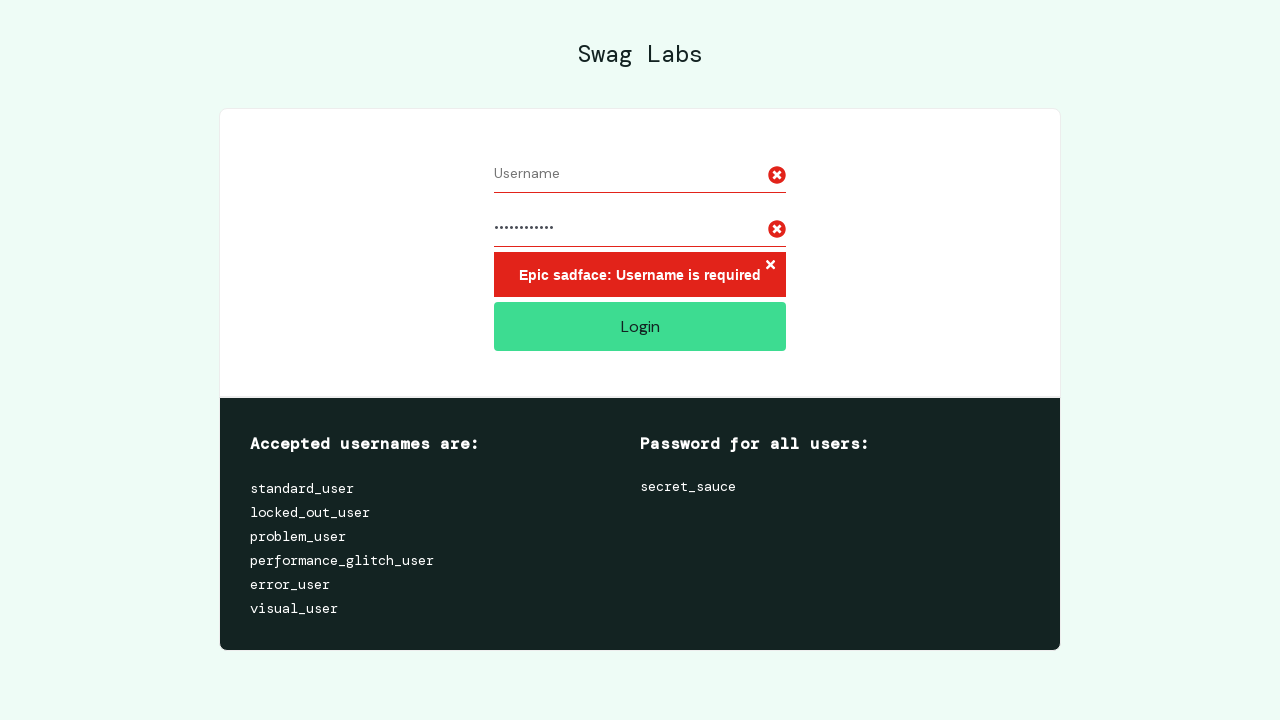